Tests that clicking Clear Completed button removes all completed items

Starting URL: https://todomvc.com/examples/react/dist/

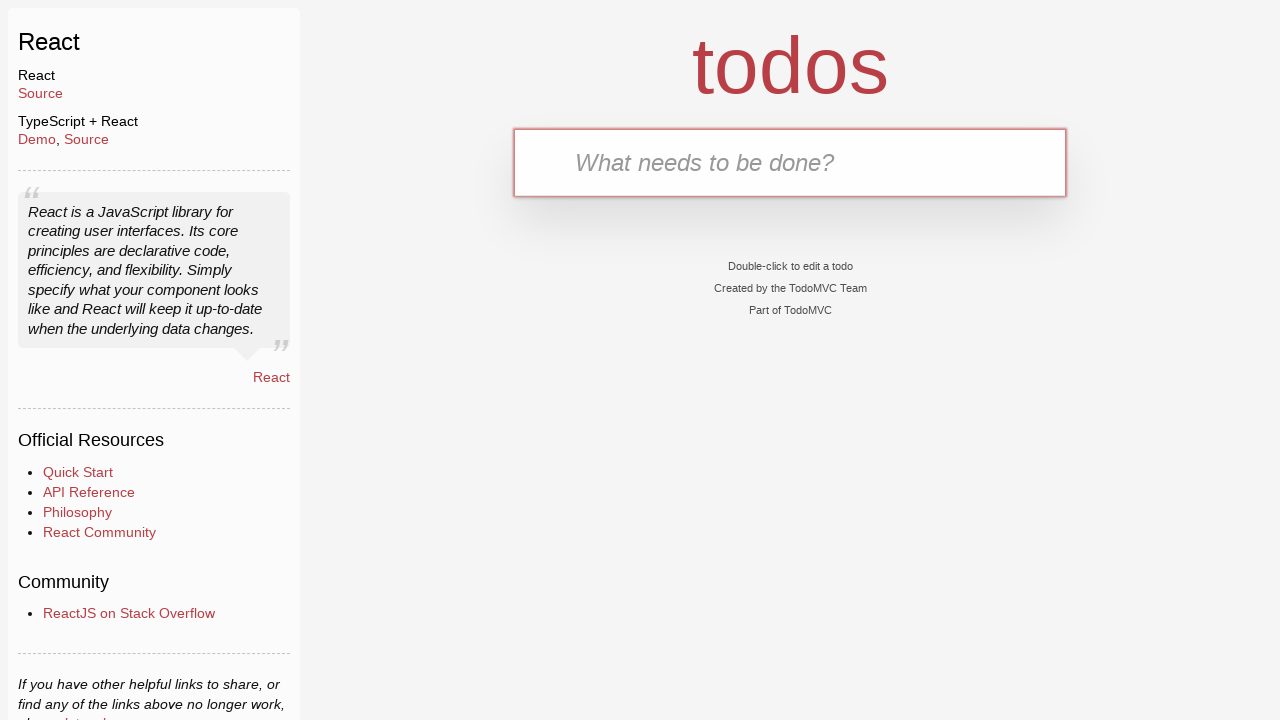

Filled new todo input with 'Task 1' on input.new-todo
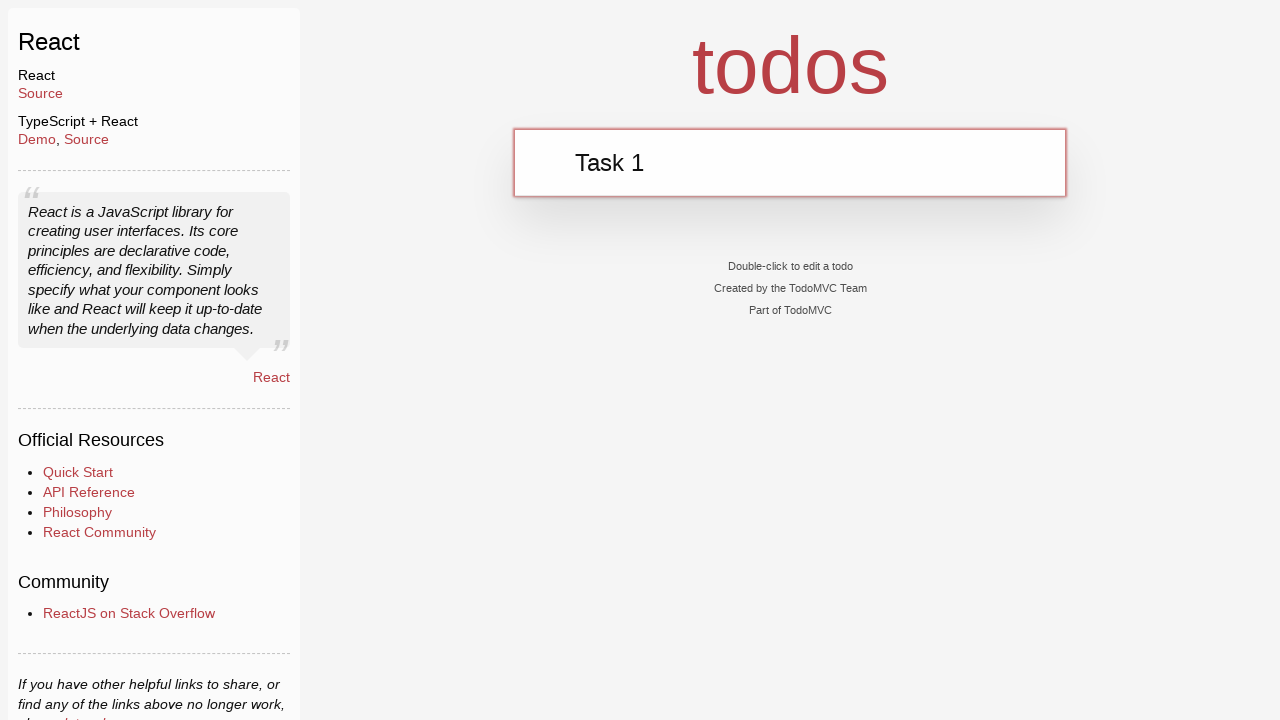

Pressed Enter to add Task 1 on input.new-todo
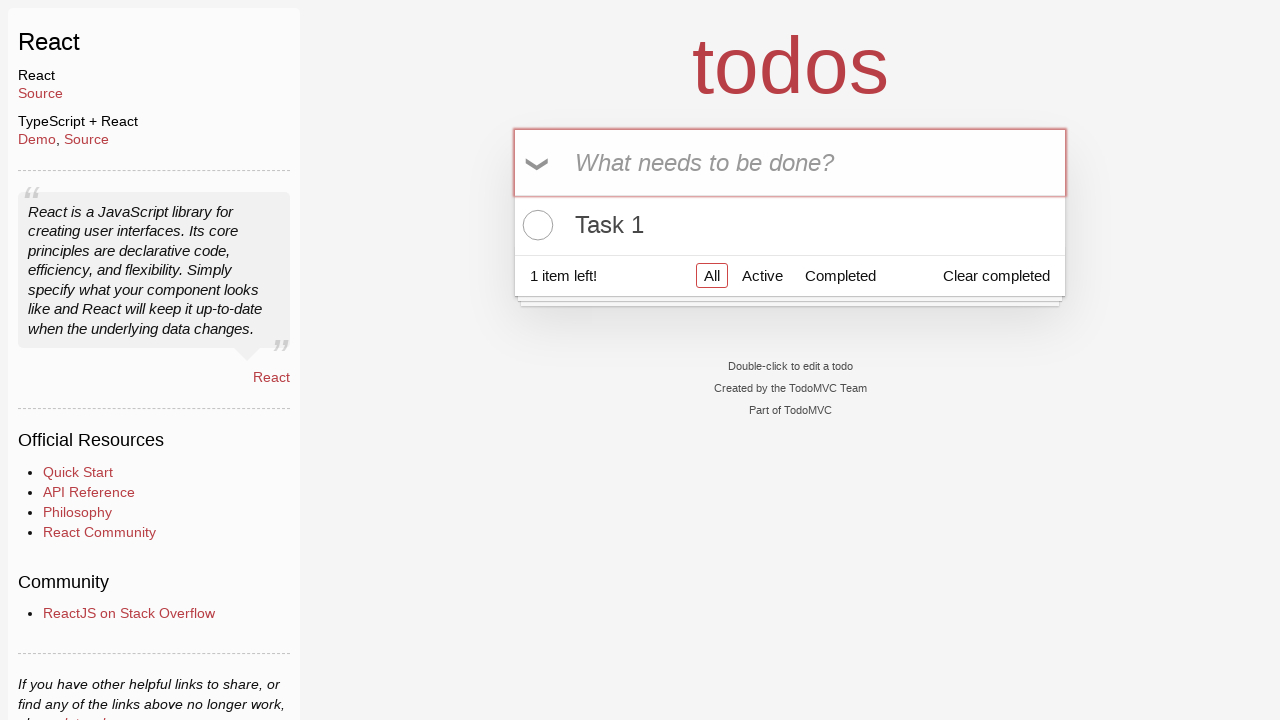

Filled new todo input with 'Task 2' on input.new-todo
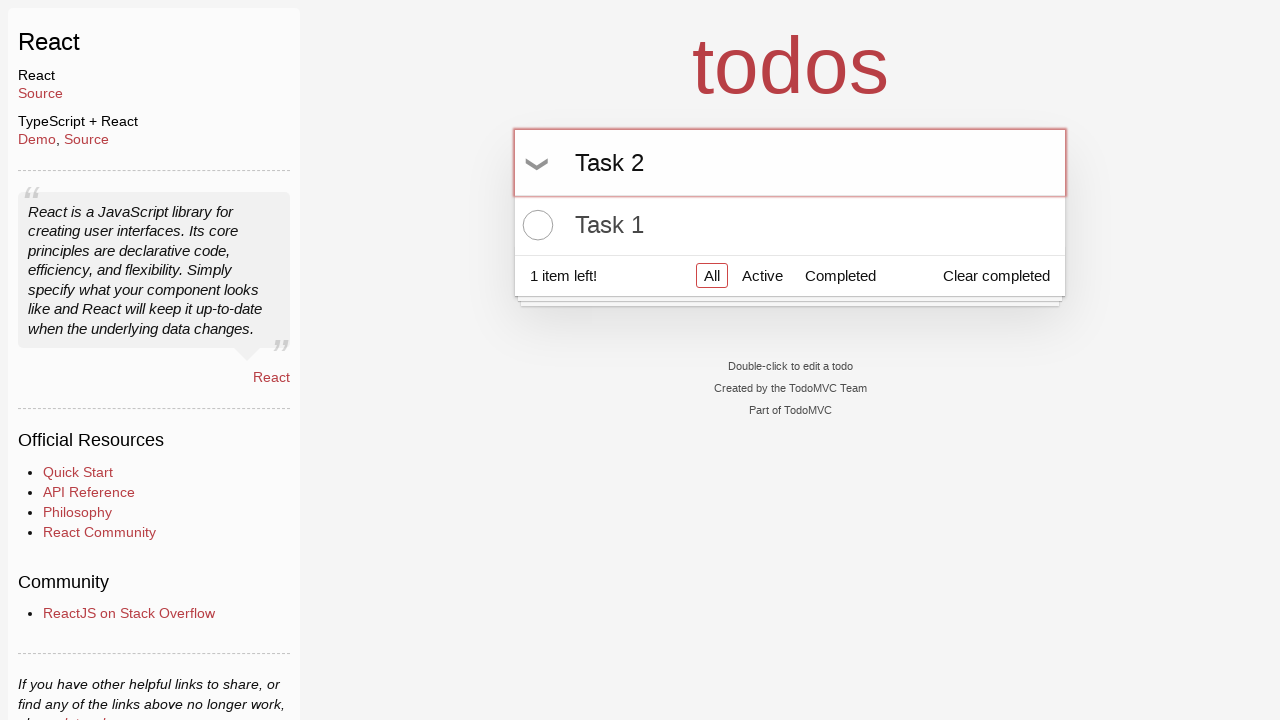

Pressed Enter to add Task 2 on input.new-todo
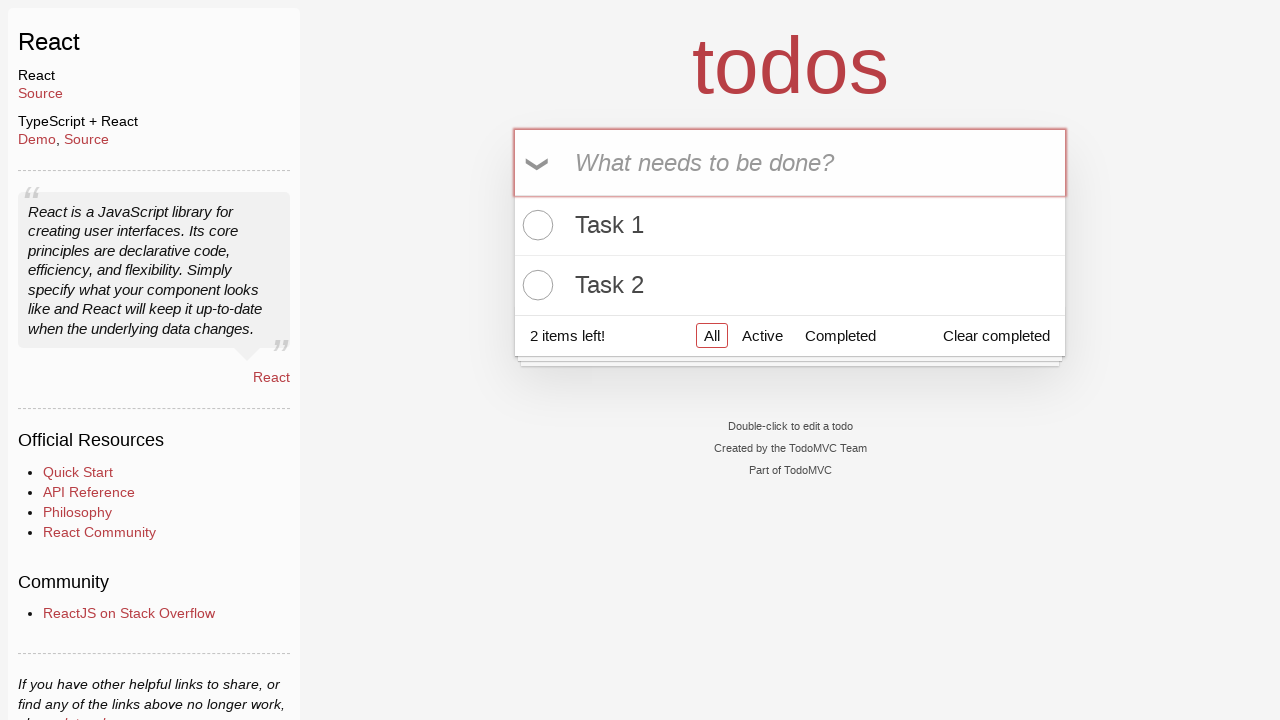

Clicked toggle checkbox for Task 1 to mark as completed at (535, 225) on .todo-list li:has-text('Task 1') .toggle
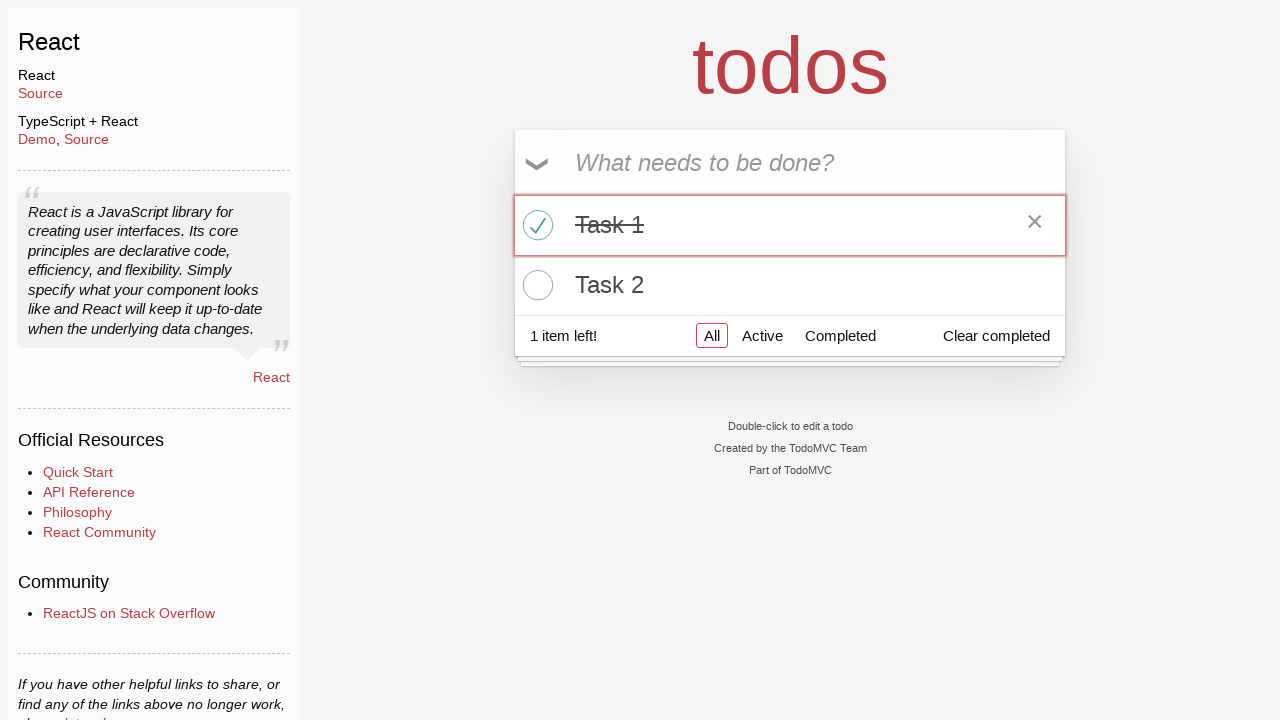

Verified that exactly 1 completed item is visible
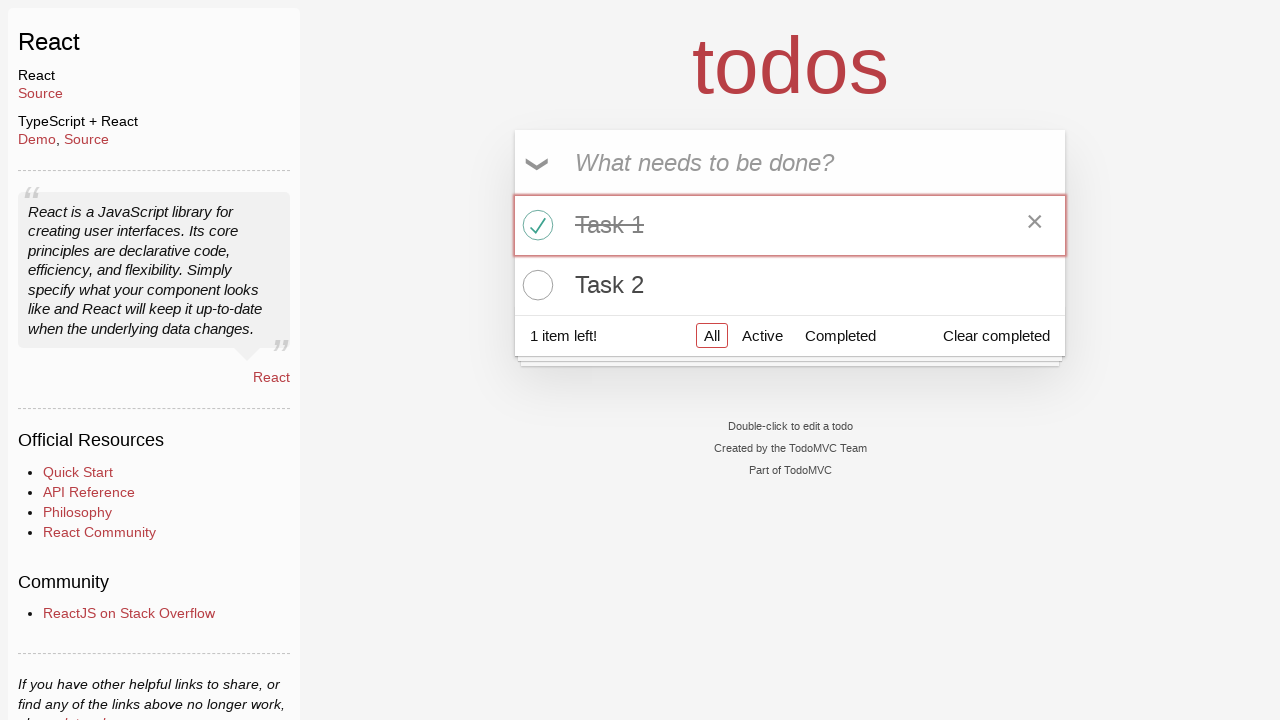

Clicked Clear Completed button at (996, 335) on .clear-completed
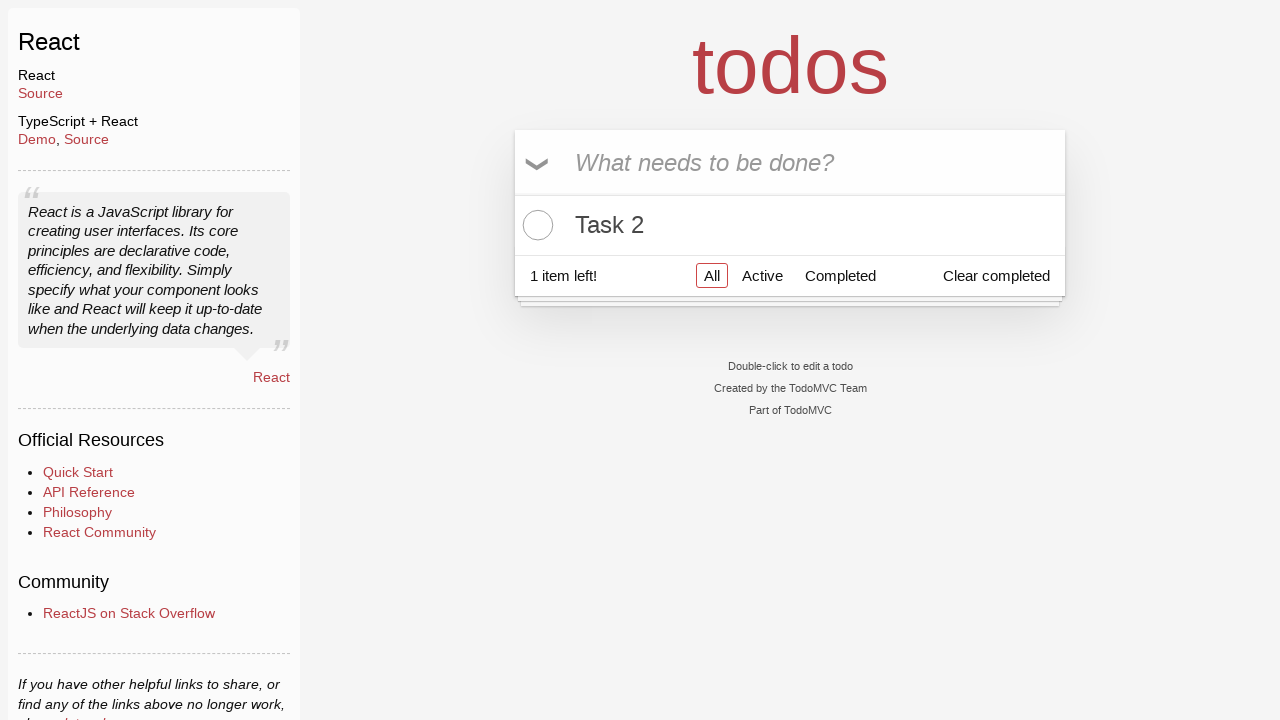

Verified that no completed items remain
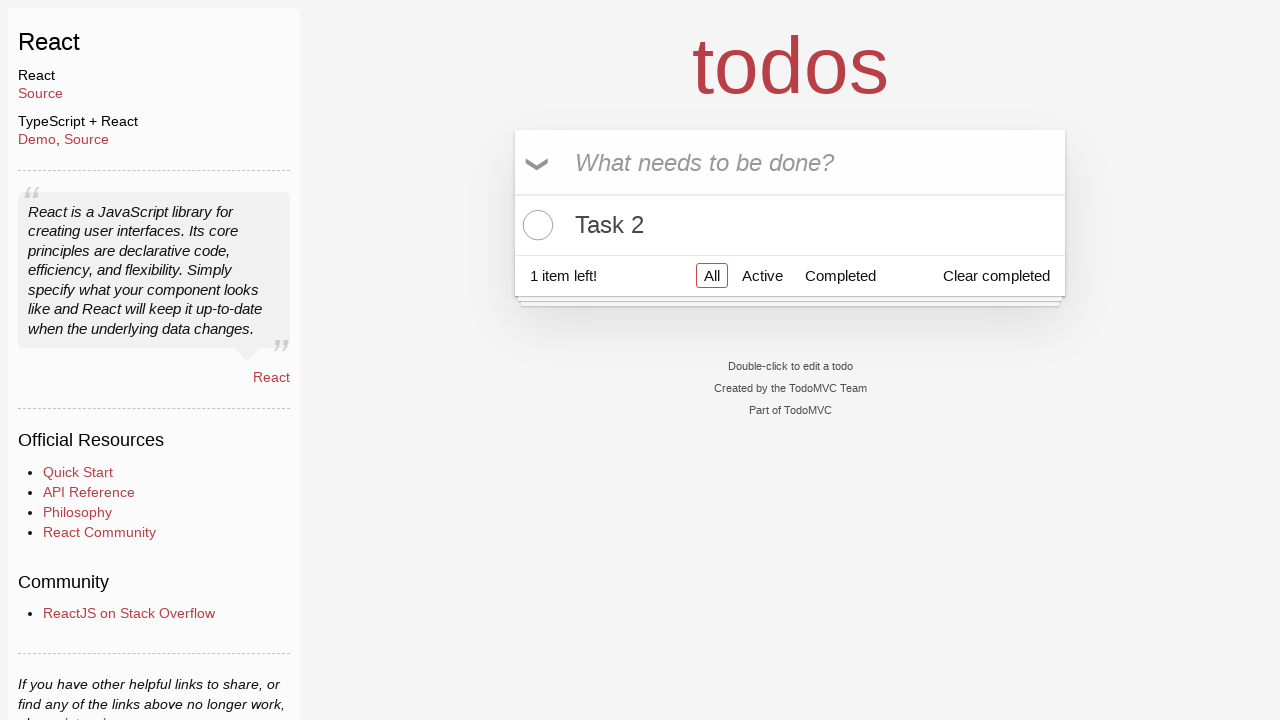

Verified that Task 1 is no longer visible in the todo list
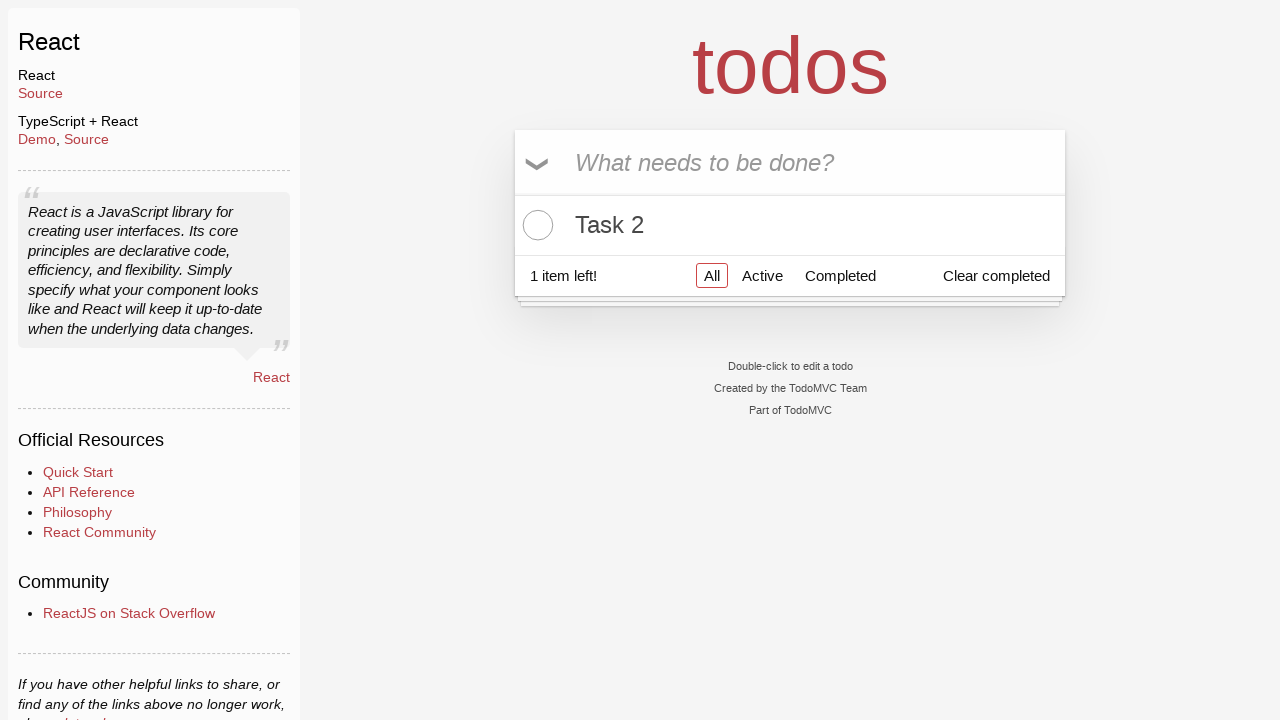

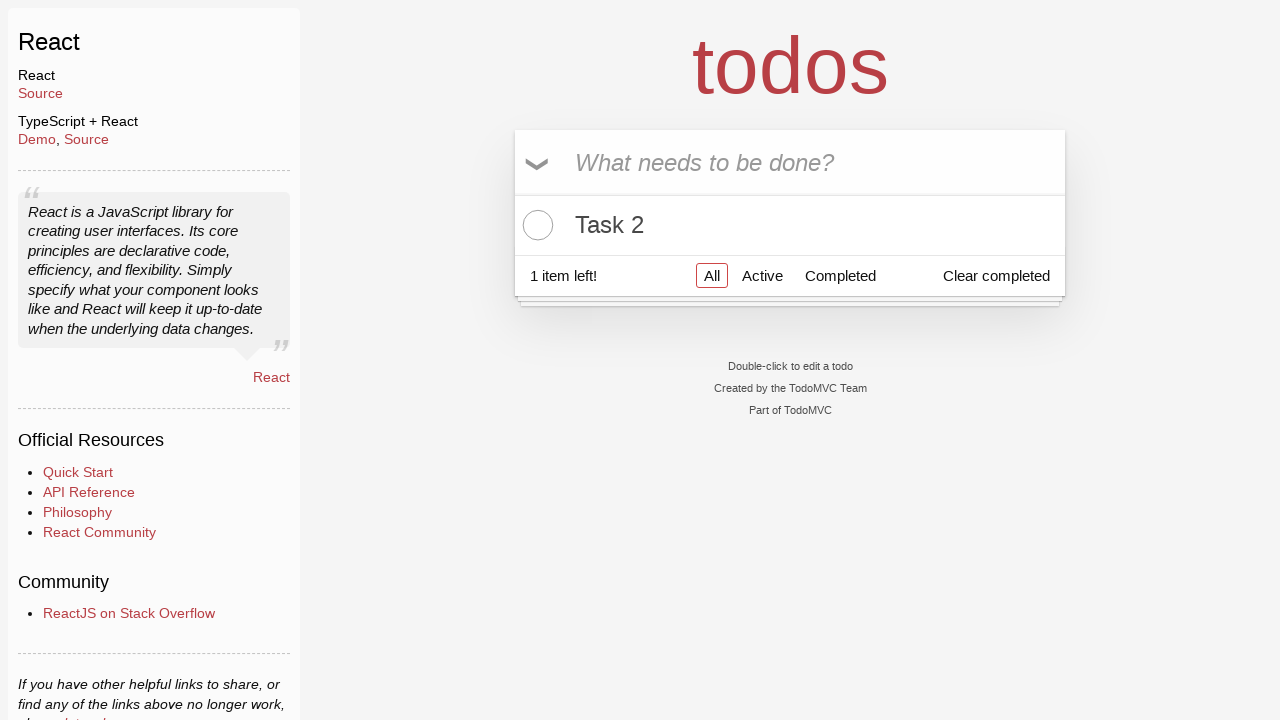